Navigates to The Internet test site and clicks on the 9th link in the page

Starting URL: https://the-internet.herokuapp.com/

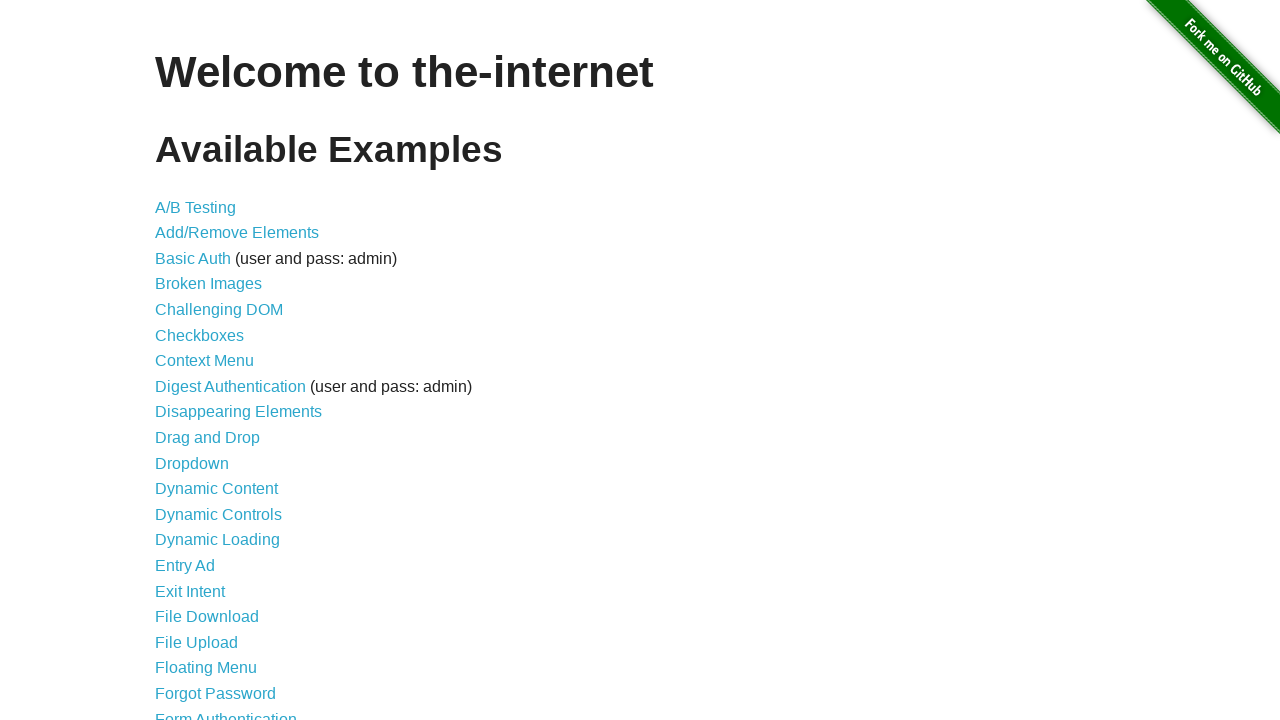

Located all links on the page
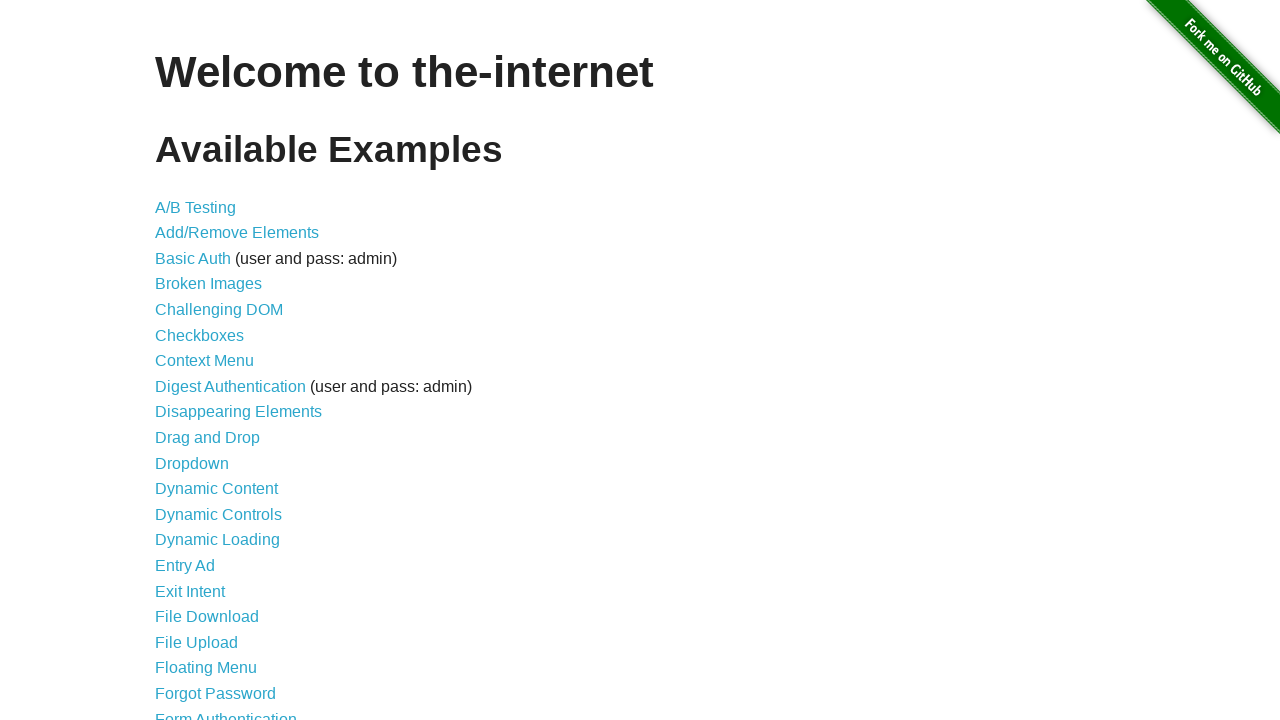

Clicked the 9th link on the page at (230, 386) on a >> nth=8
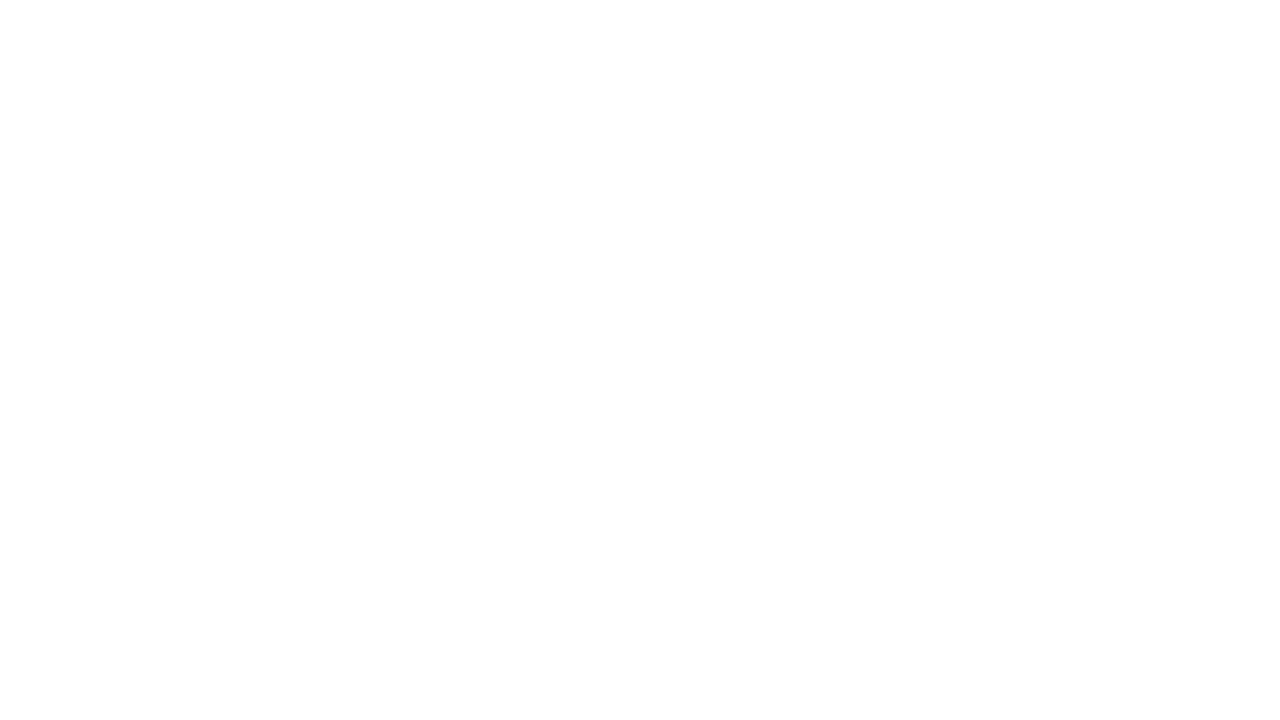

Waited for new page to load (networkidle)
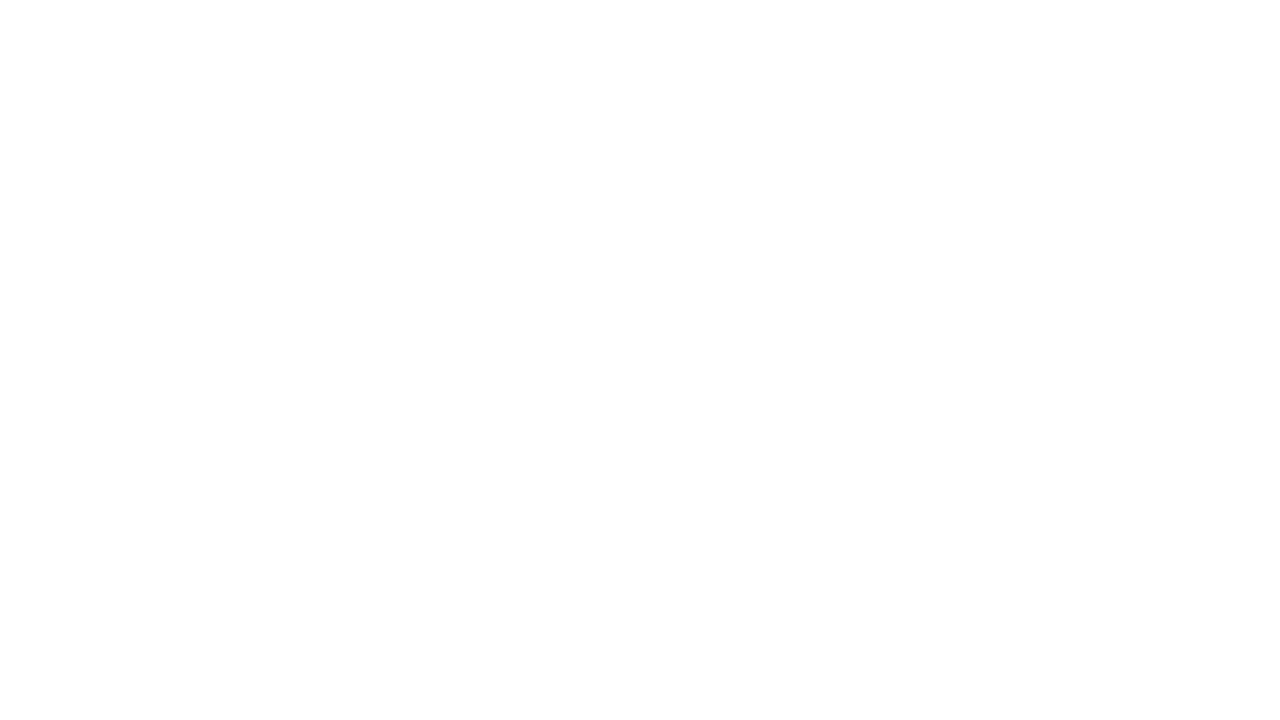

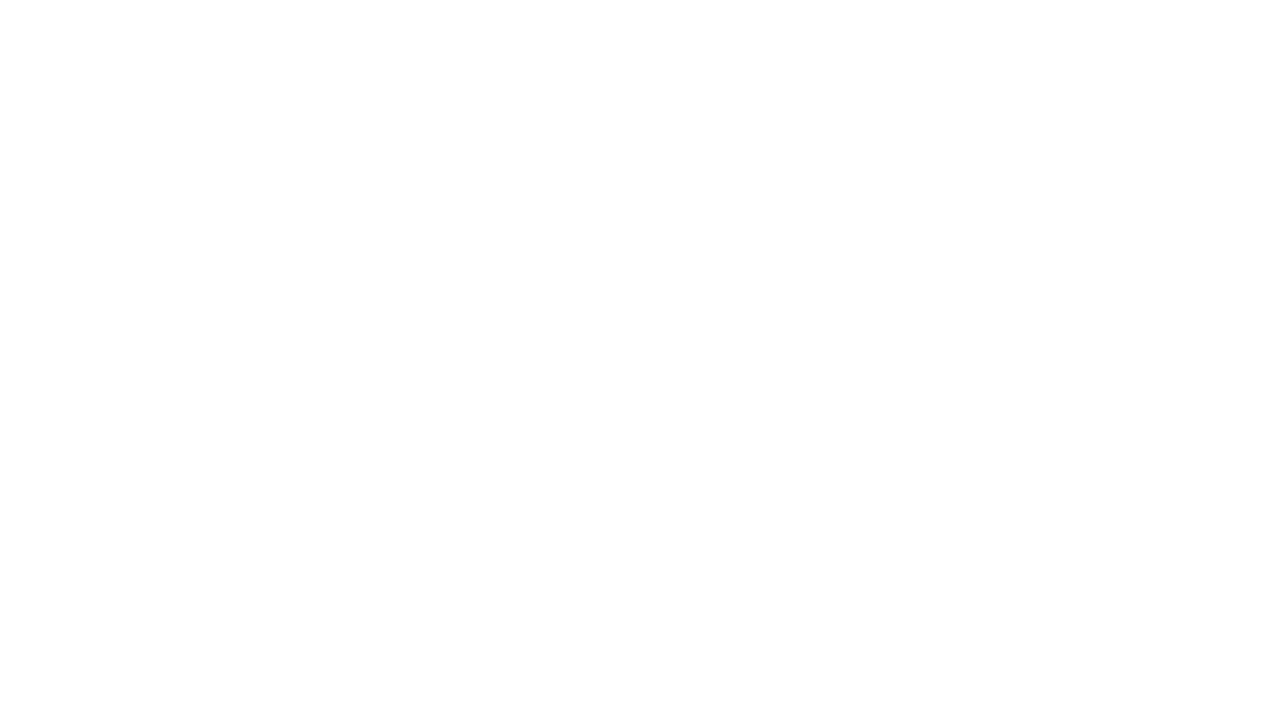